Demonstrates XPath axes selectors by clicking a checkbox associated with Joe.Root and verifying information related to Garry.White on a practice page

Starting URL: https://www.selectorshub.com/xpath-practice-page/

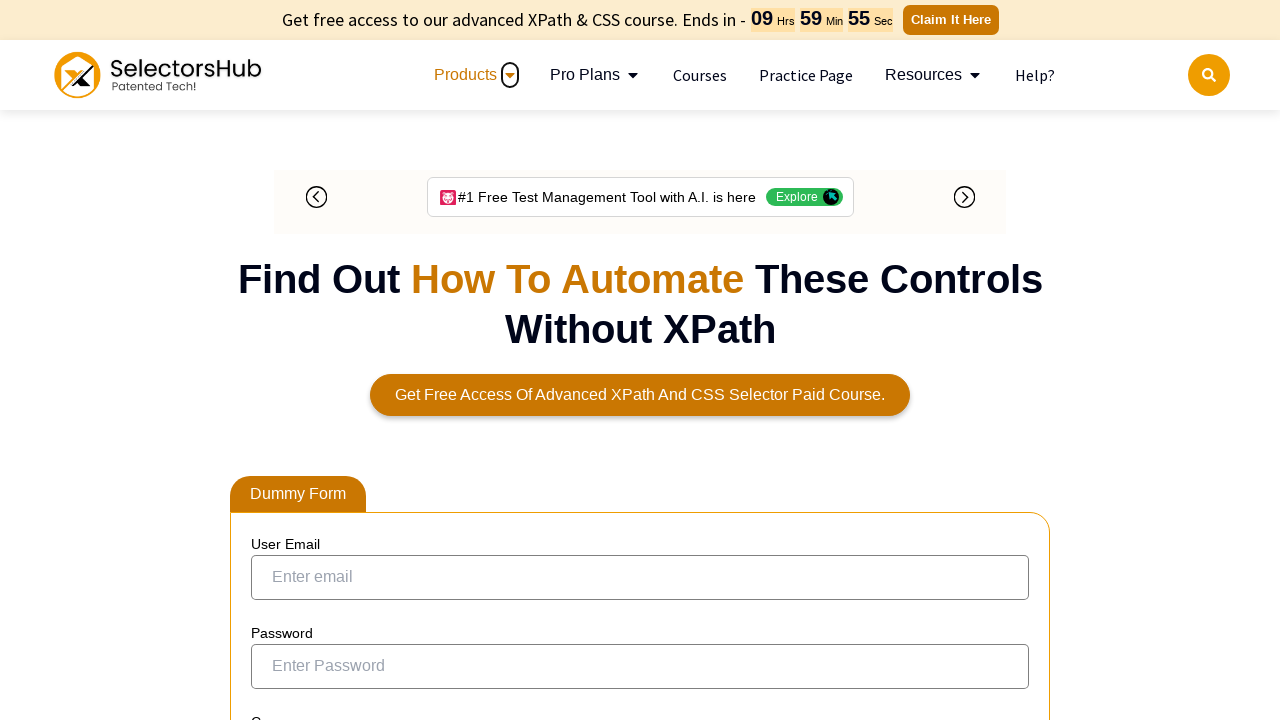

Clicked checkbox associated with Joe.Root using XPath axes selector at (274, 353) on xpath=//a[text()='Joe.Root']/parent::td/preceding-sibling::td/input[@id='ohrmLis
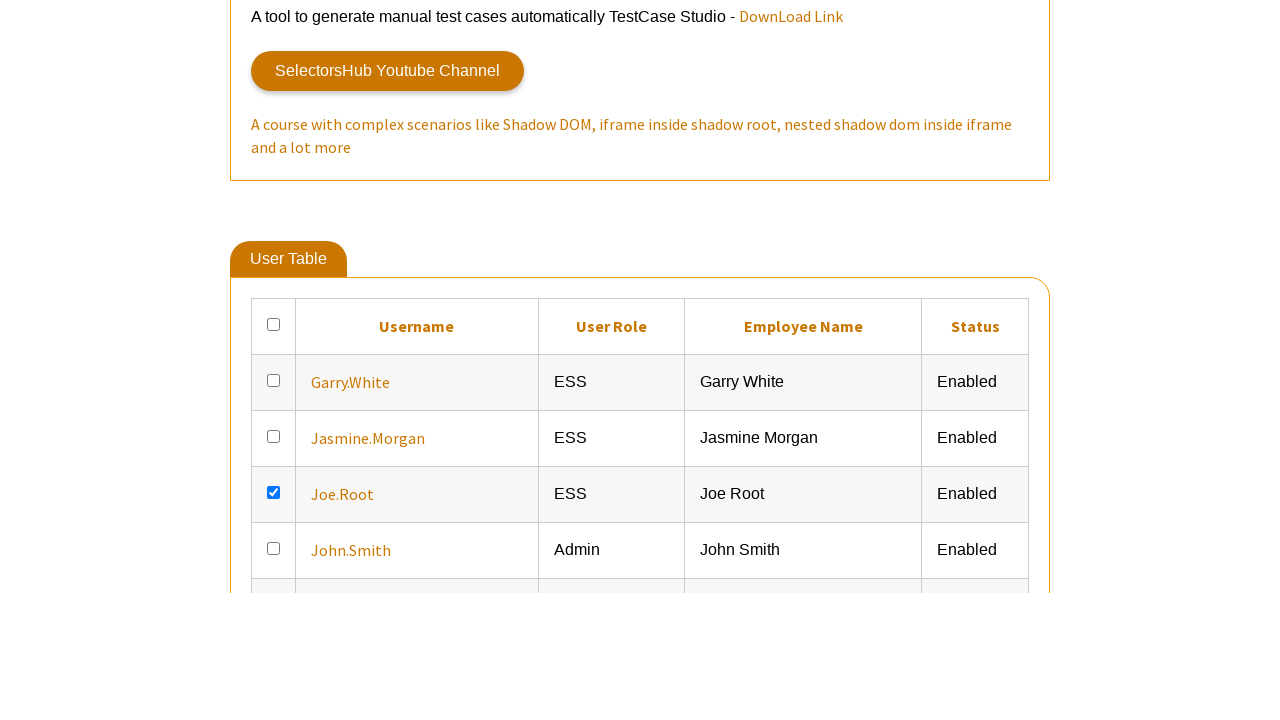

Verified Garry.White information is present on the page
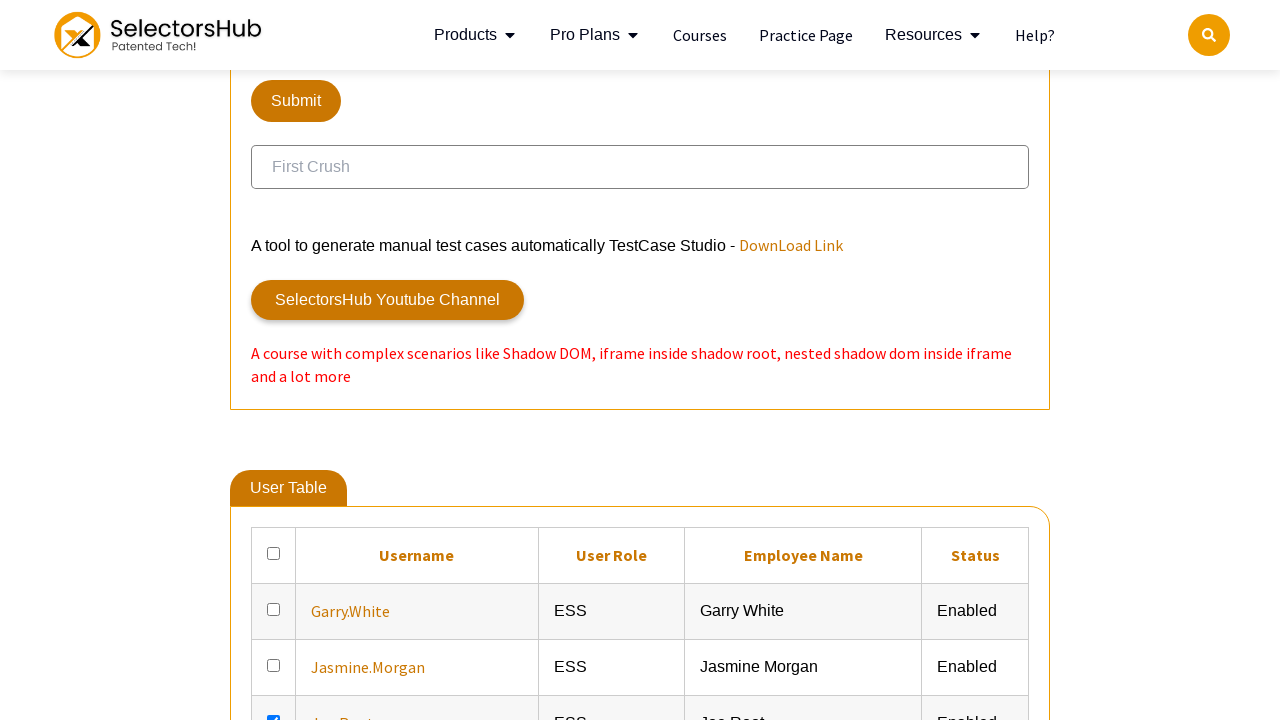

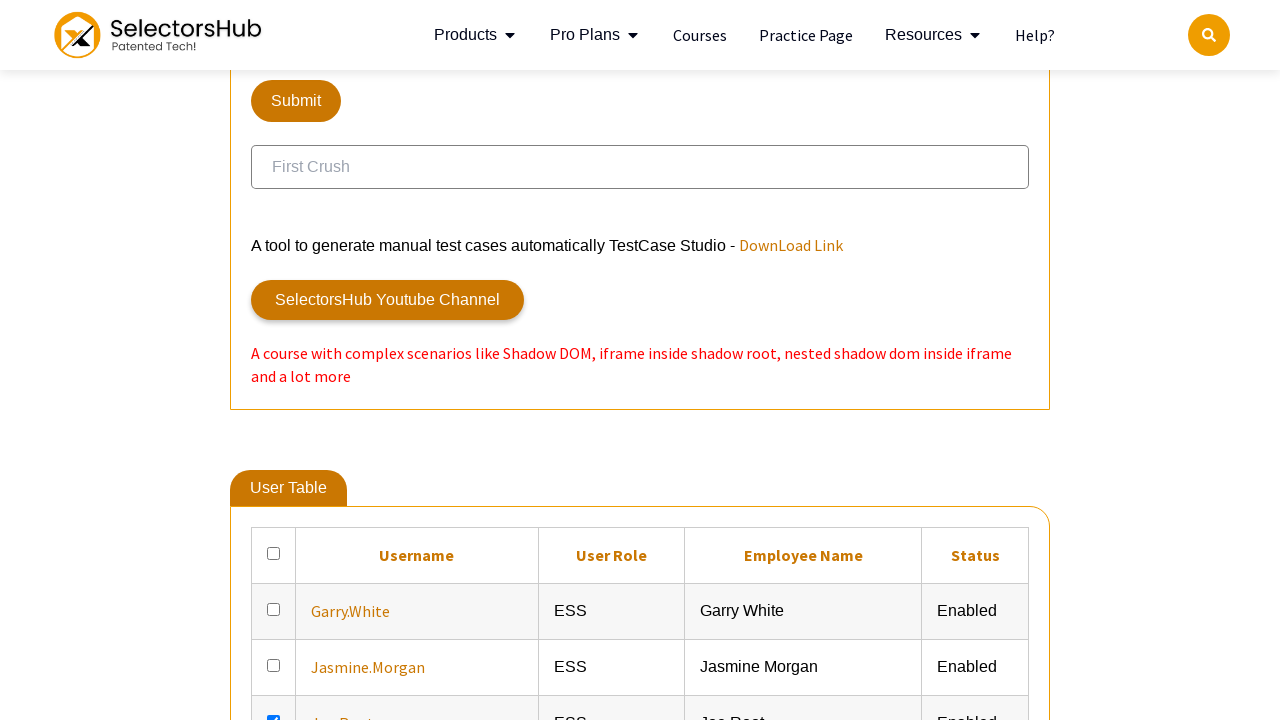